Tests the Tailwind CSS playground by hovering over the split pane area and clicking the Copy button to copy code to clipboard, then verifies the clipboard content.

Starting URL: https://play.tailwindcss.com/

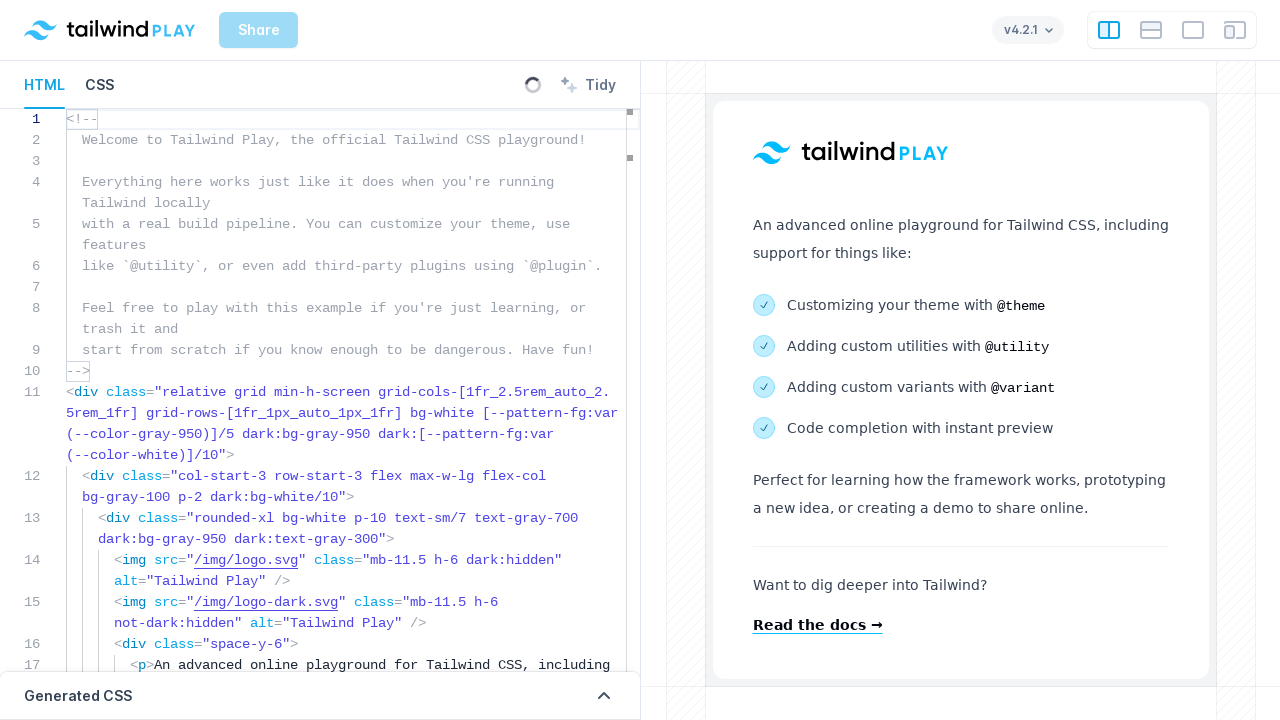

Granted clipboard read and write permissions
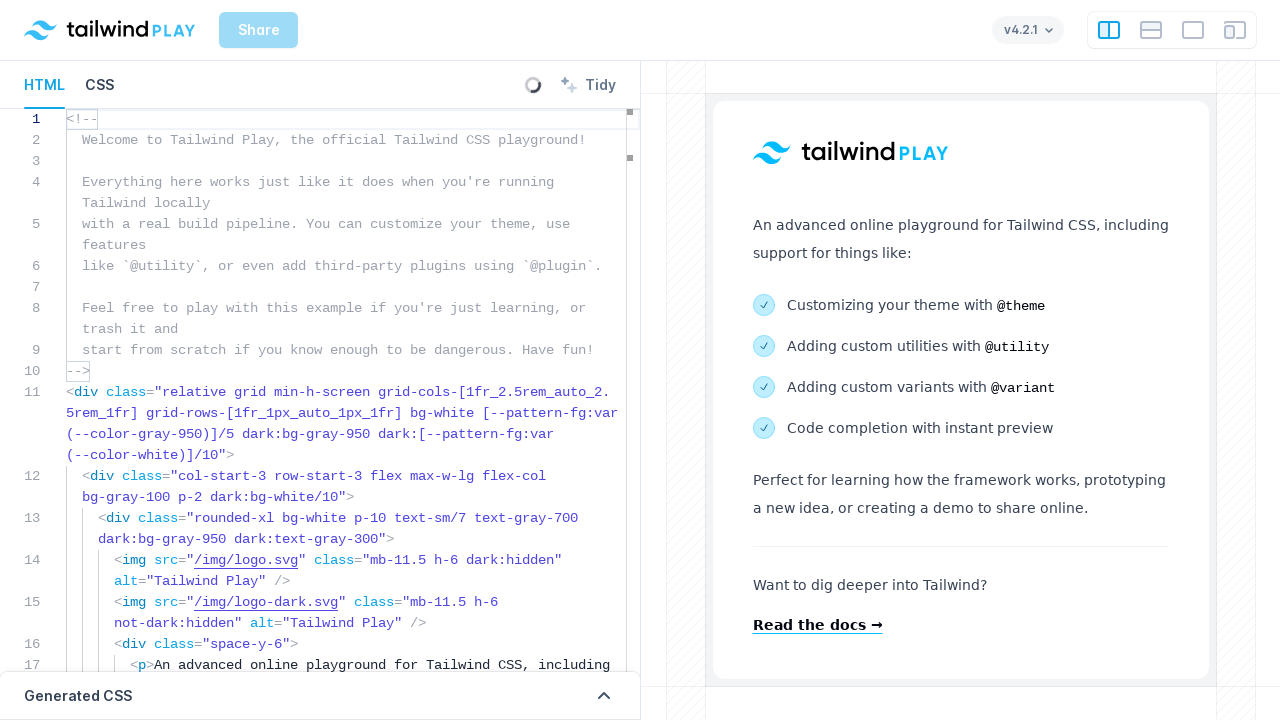

Hovered over the split pane area at (320, 414) on .SplitPane.horizontal
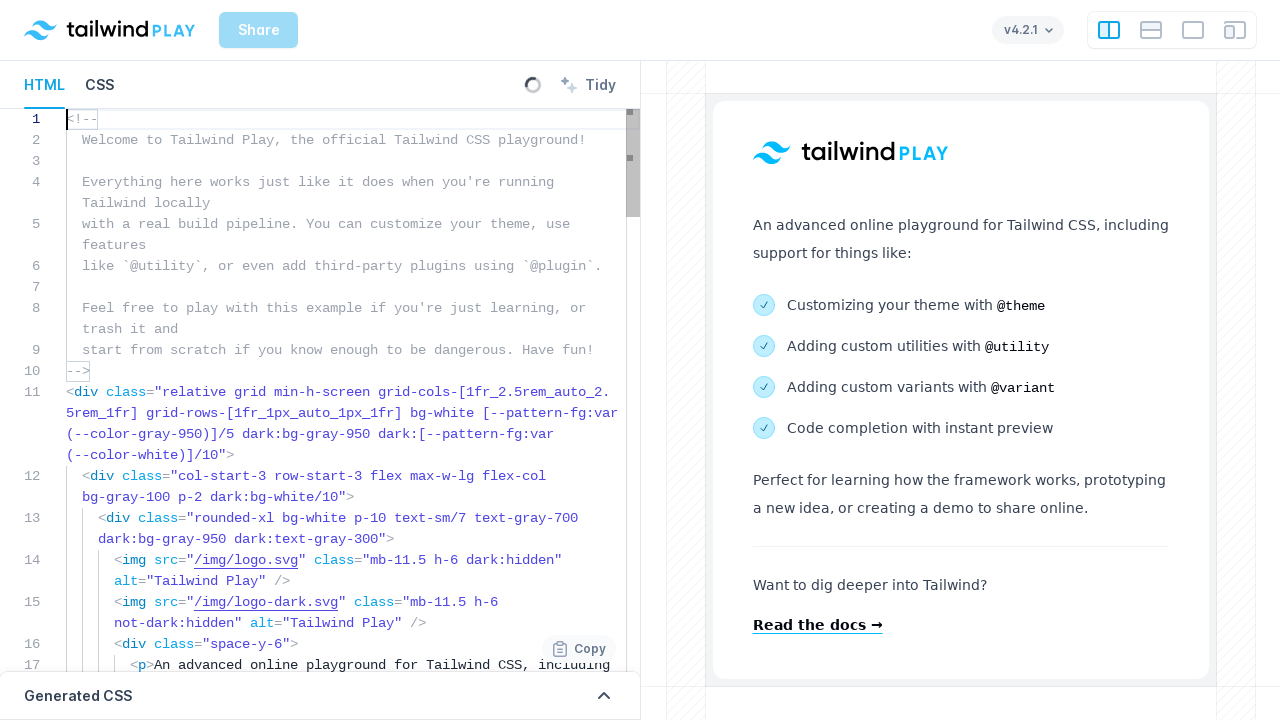

Clicked the Copy button to copy code to clipboard at (590, 649) on button :text('Copy') >> nth=0
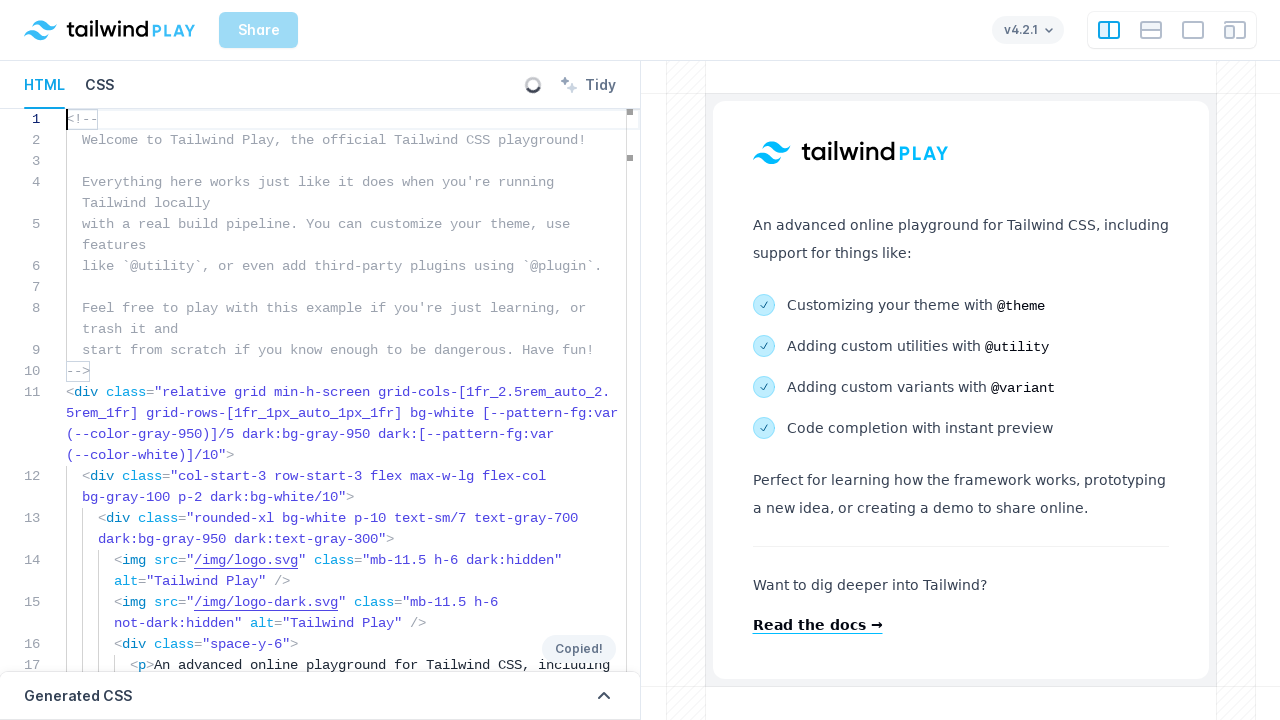

Read clipboard content for verification
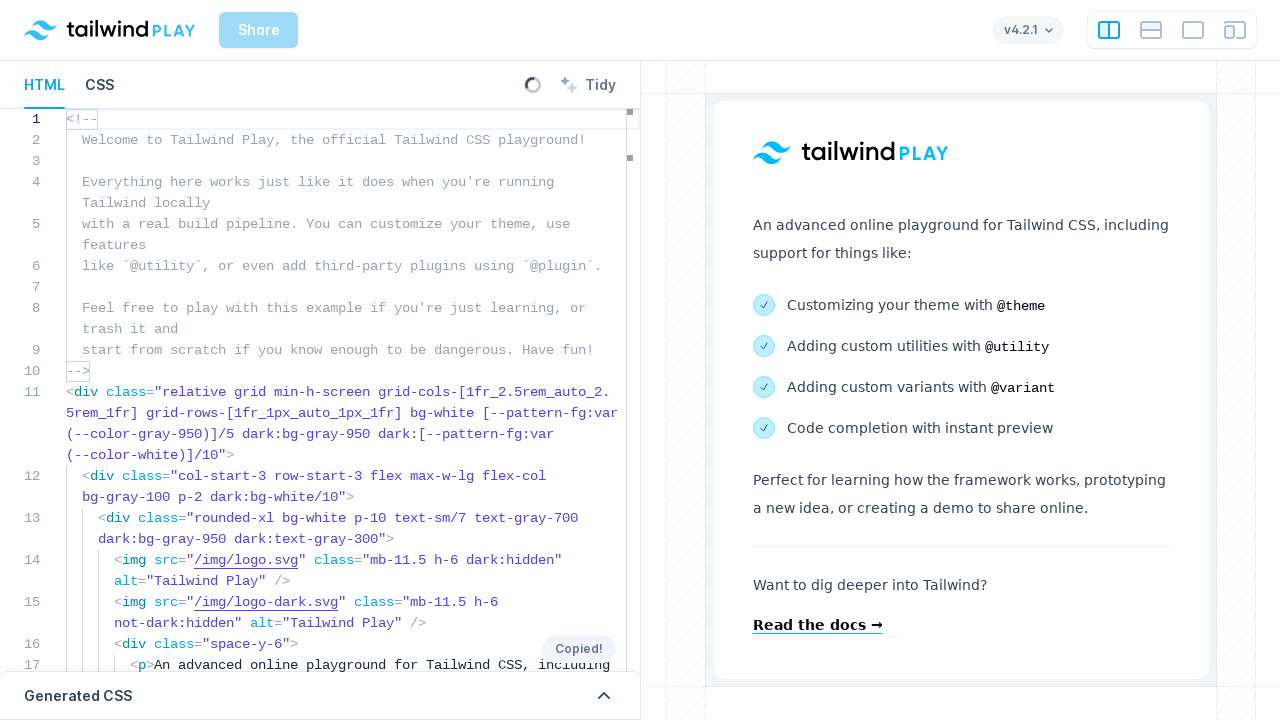

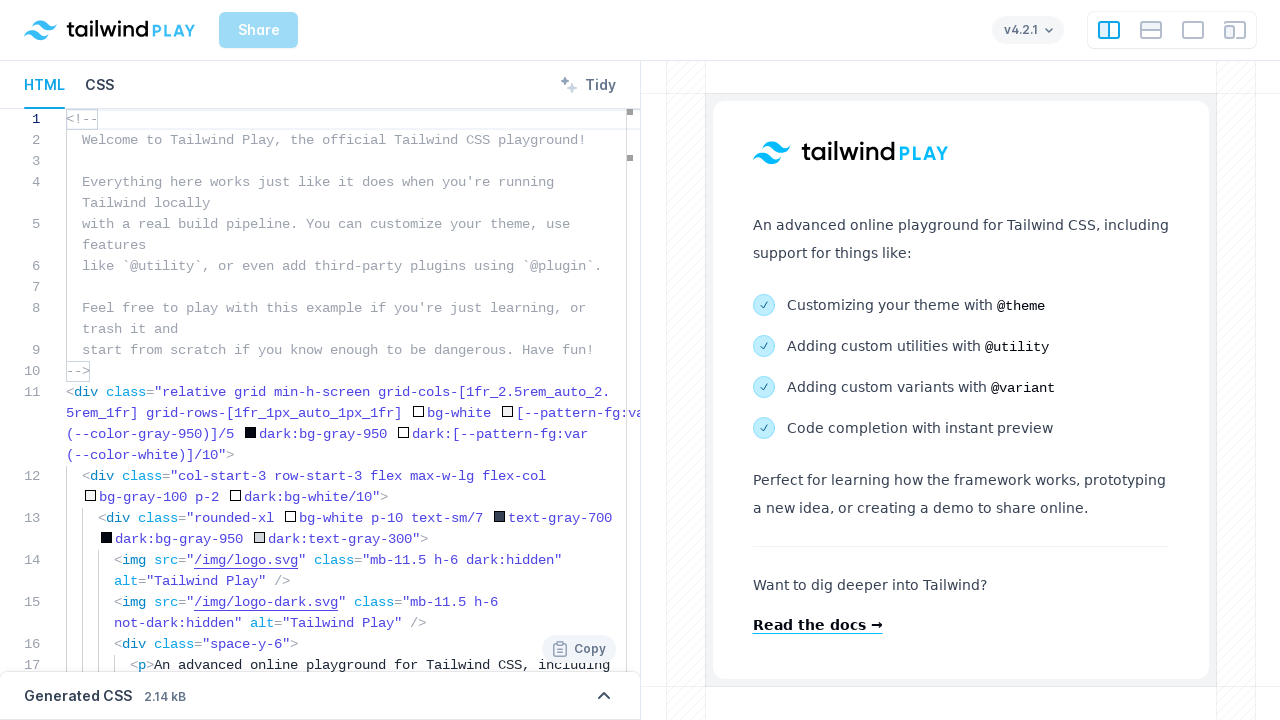